Tests JavaScript confirmation alert functionality by triggering the alert, dismissing it with Cancel, and verifying the result message

Starting URL: https://the-internet.herokuapp.com/javascript_alerts

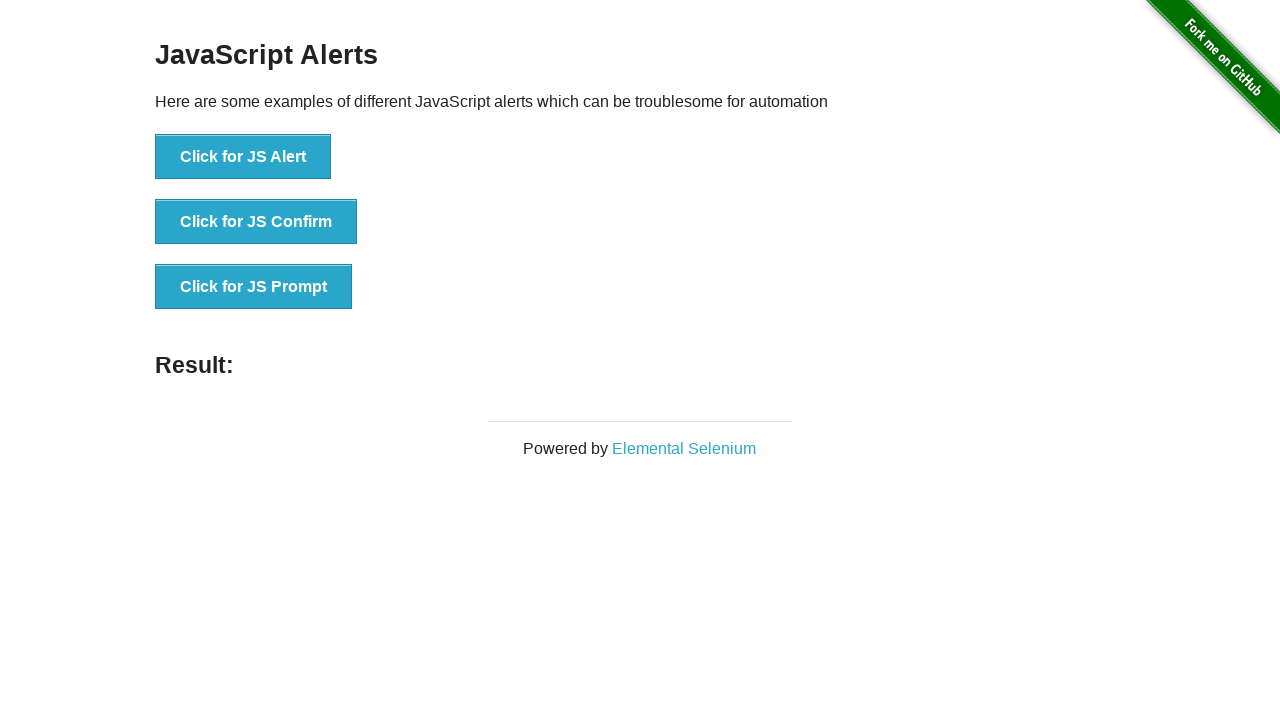

Clicked button to trigger JS Confirm alert at (256, 222) on xpath=//button[normalize-space()='Click for JS Confirm']
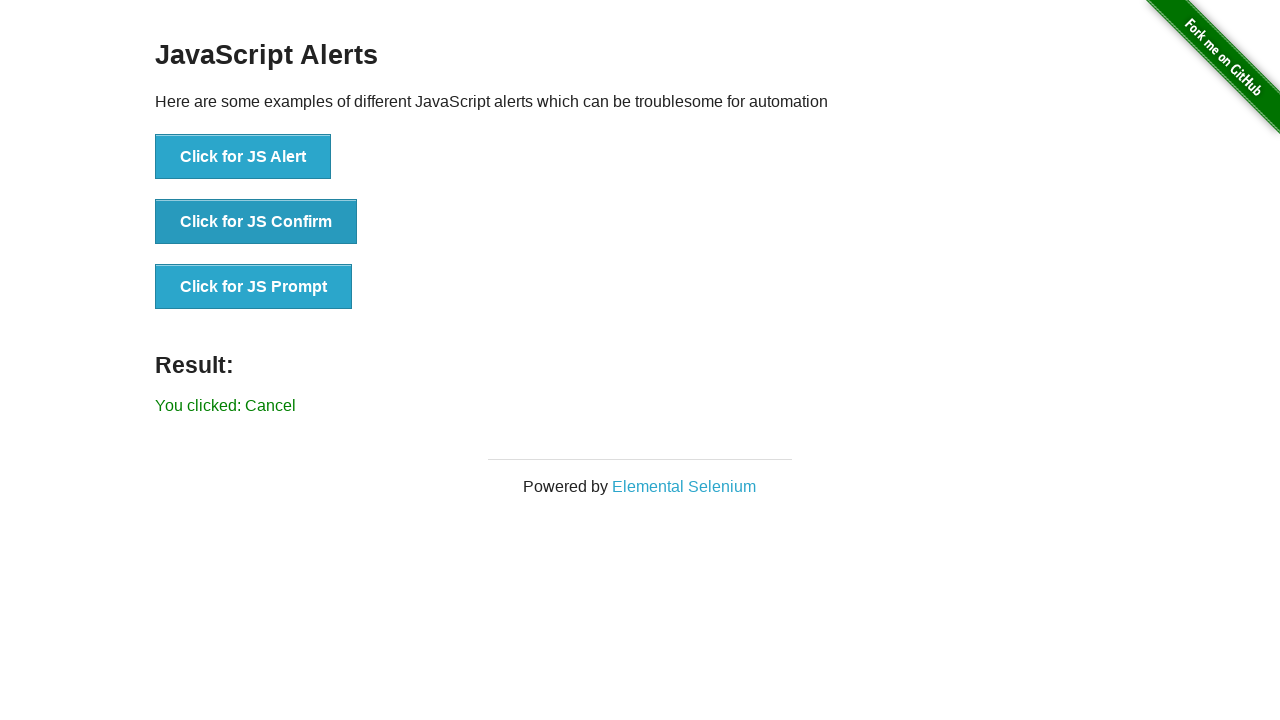

Set up dialog handler to dismiss alerts
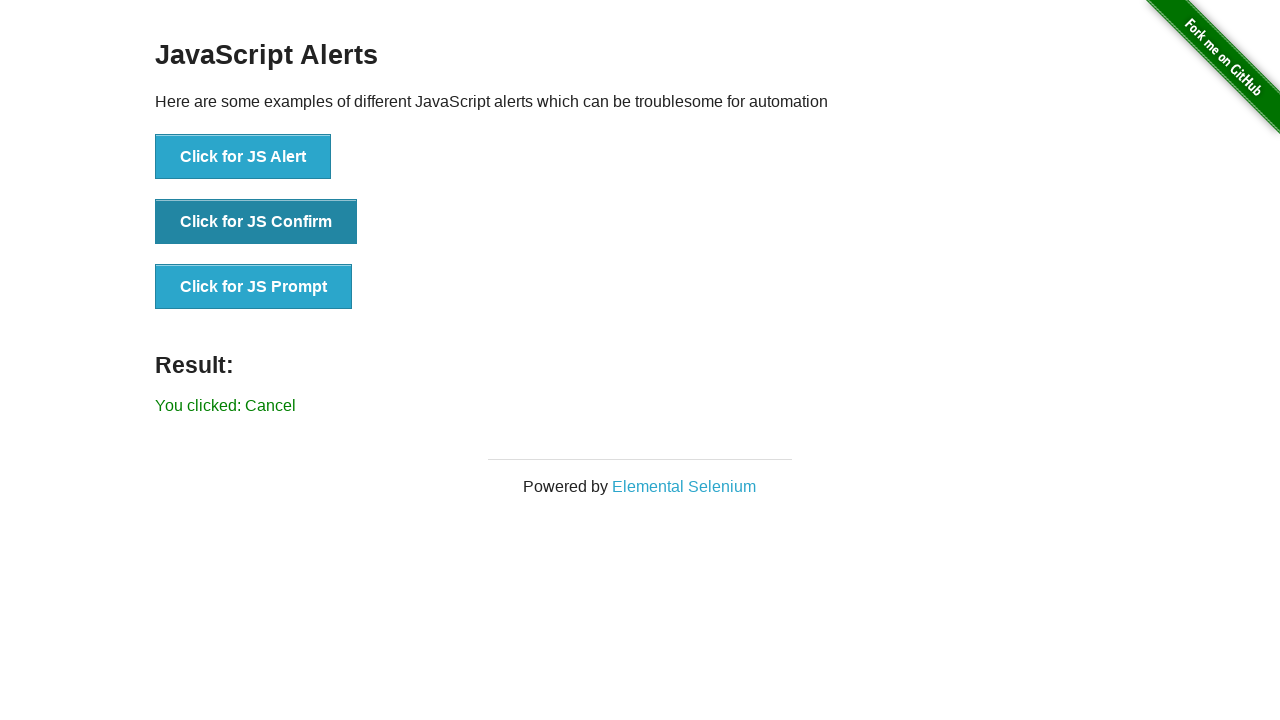

Clicked button to trigger JS Confirm alert again at (256, 222) on xpath=//button[normalize-space()='Click for JS Confirm']
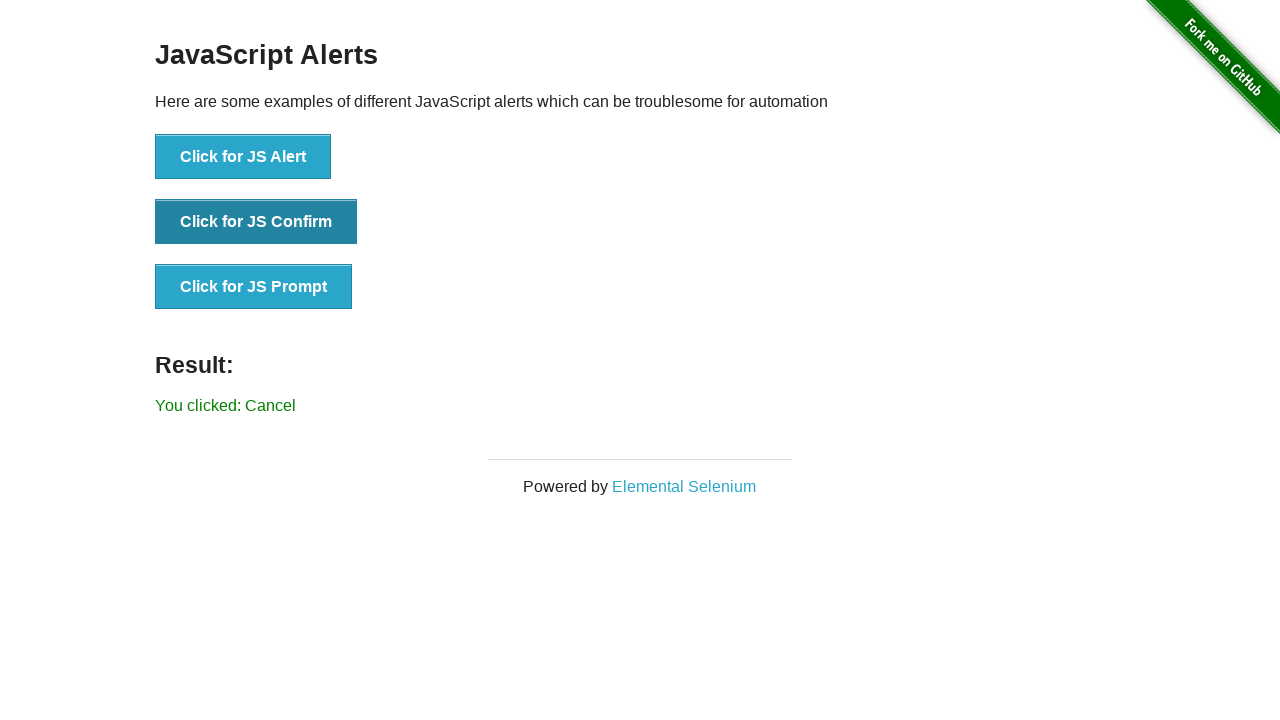

Result message element loaded
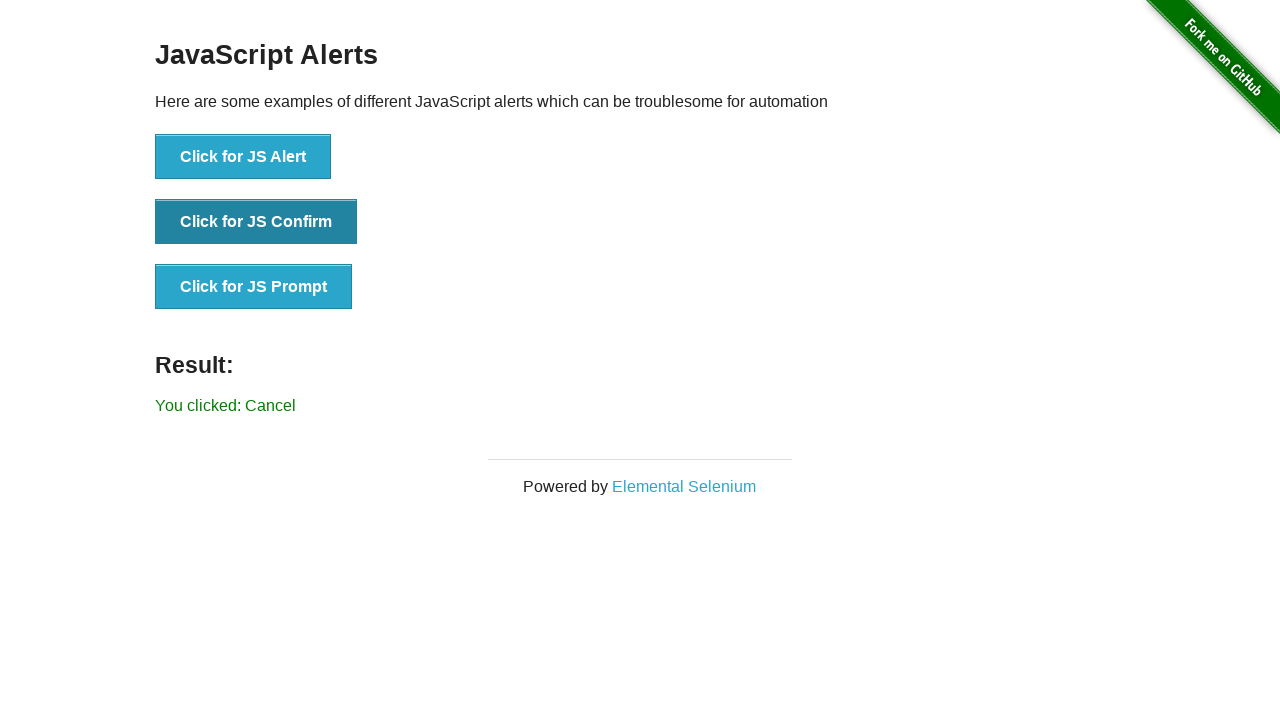

Retrieved result message text
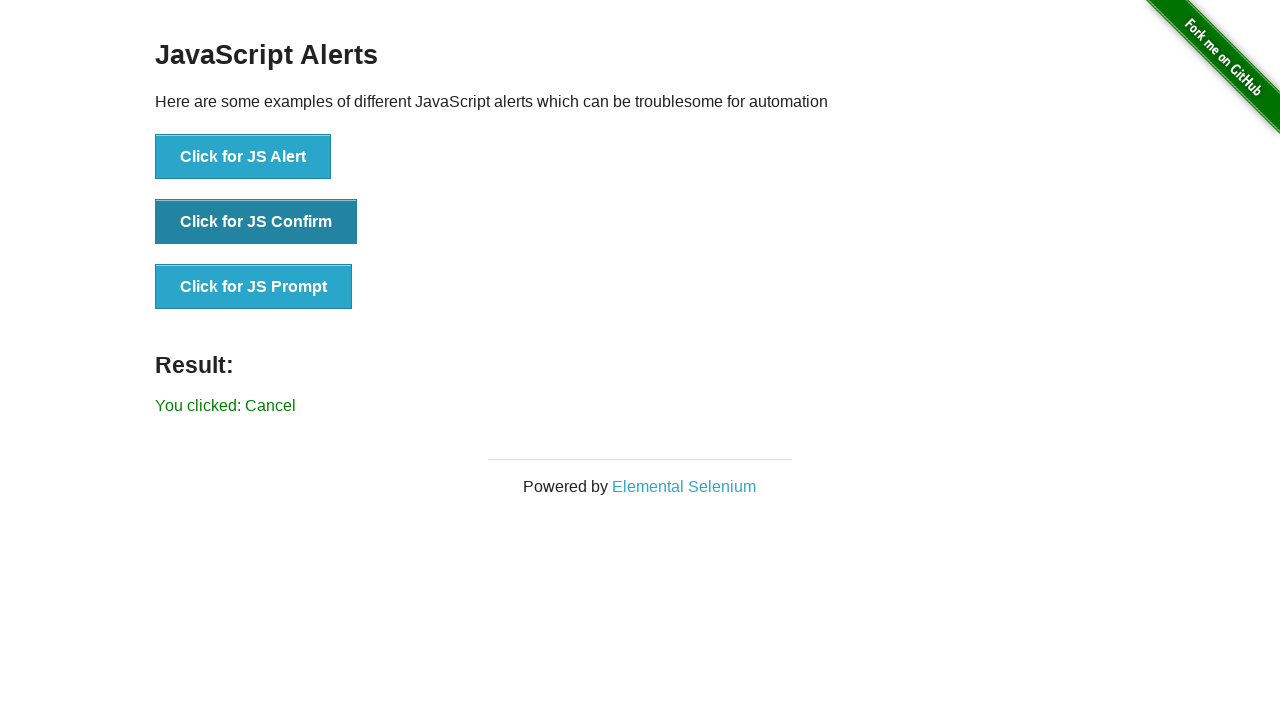

Verified result message equals 'You clicked: Cancel'
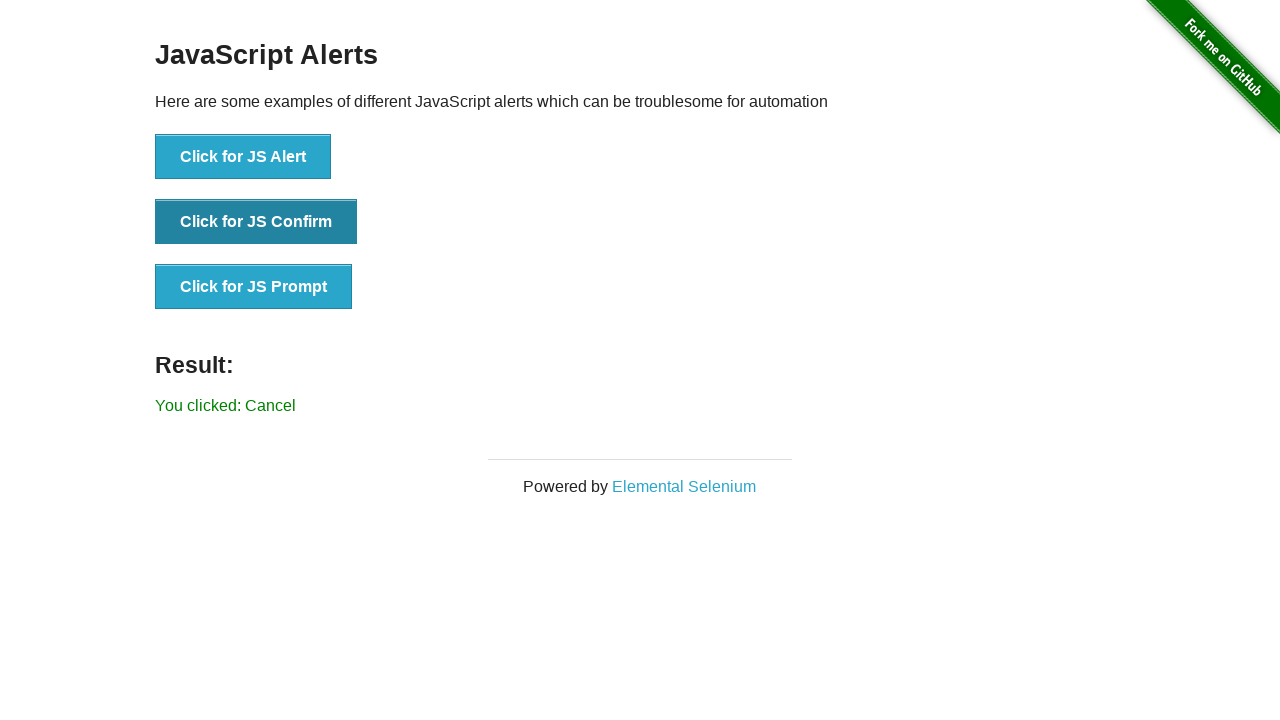

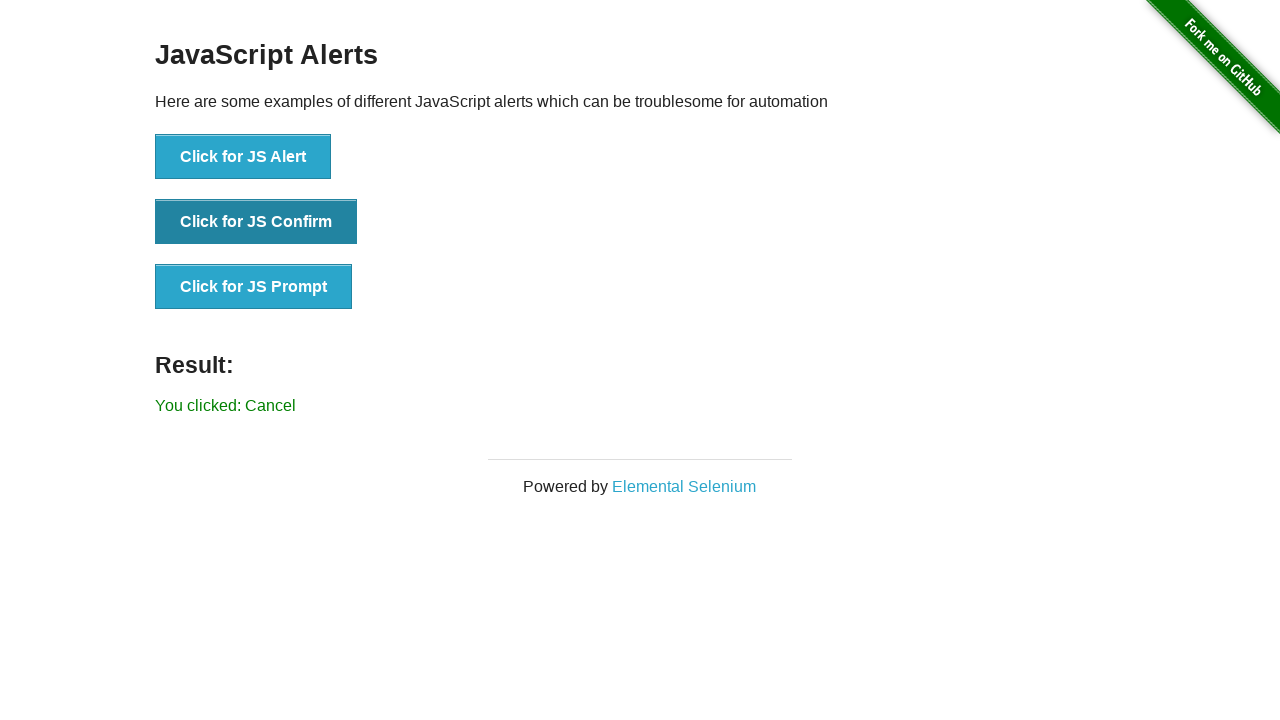